Tests a registration form by filling in first name, last name fields and selecting a gender option

Starting URL: https://loopcamp.vercel.app/registration_form.html

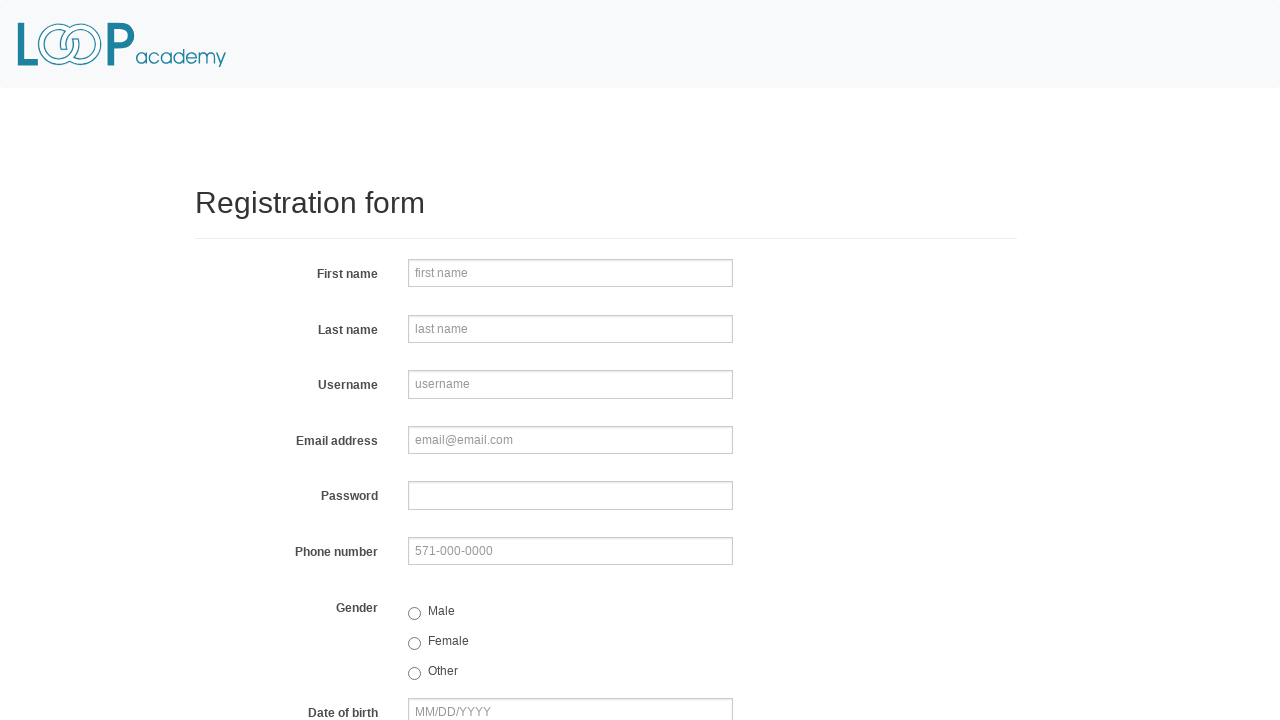

Navigated to registration form page
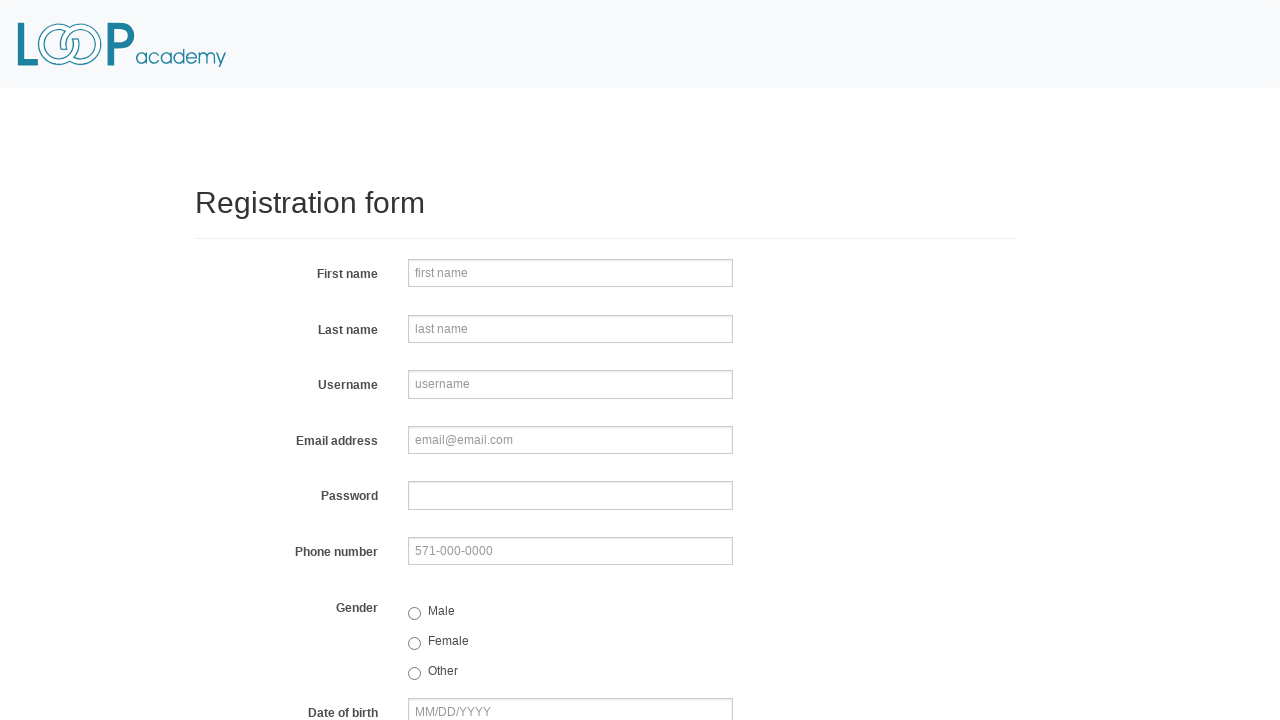

Filled first name field with 'Loop' on .form-control
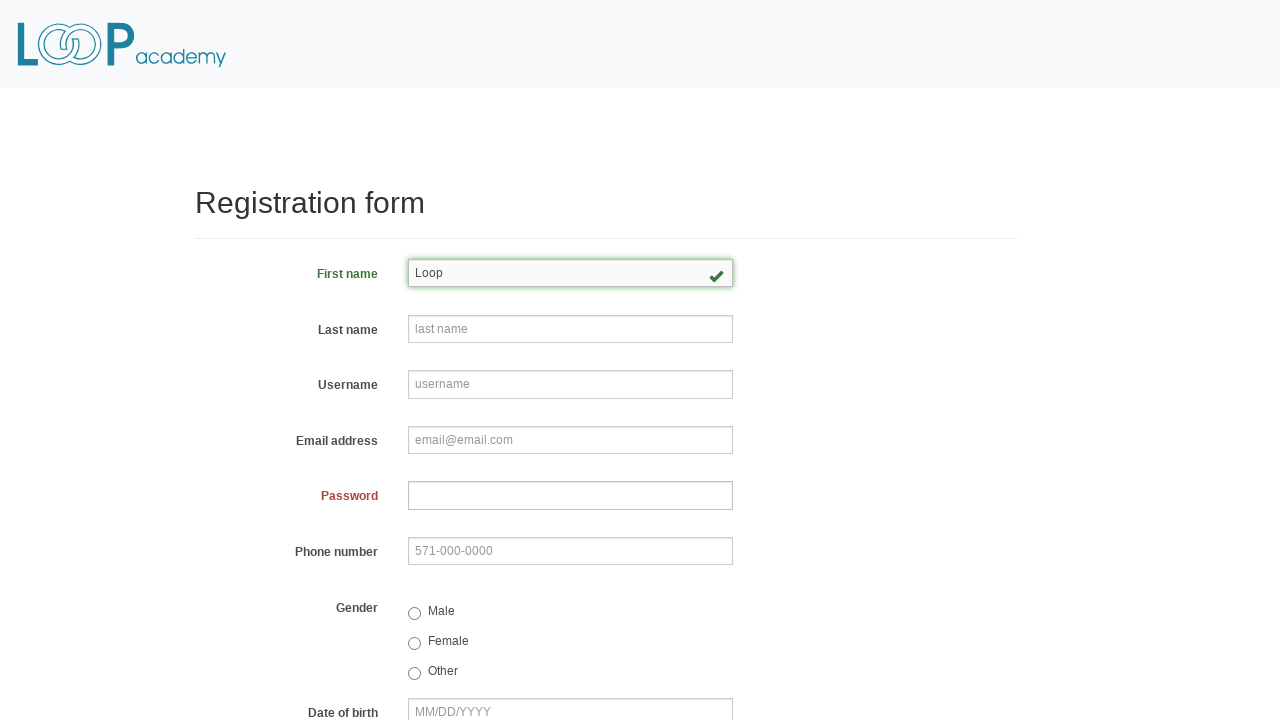

Filled last name field with 'Camp' on input[name='lastname']
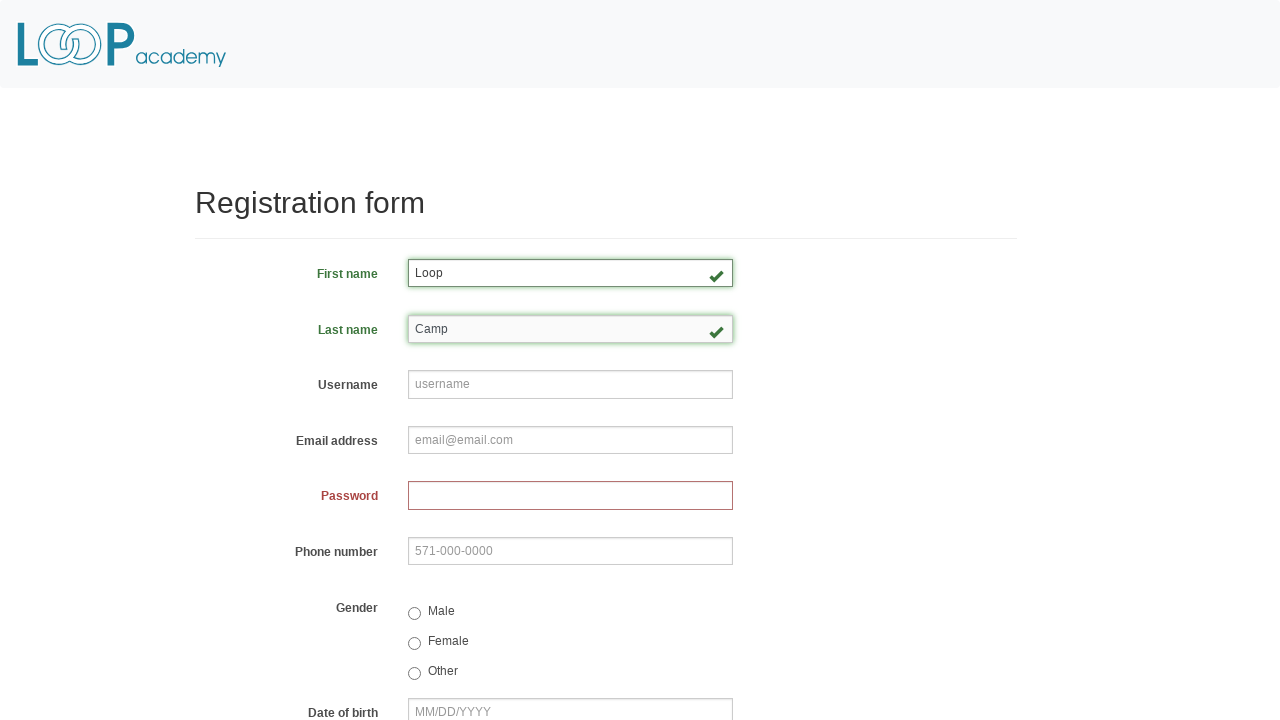

Selected gender radio button option at (414, 613) on input[name='gender']
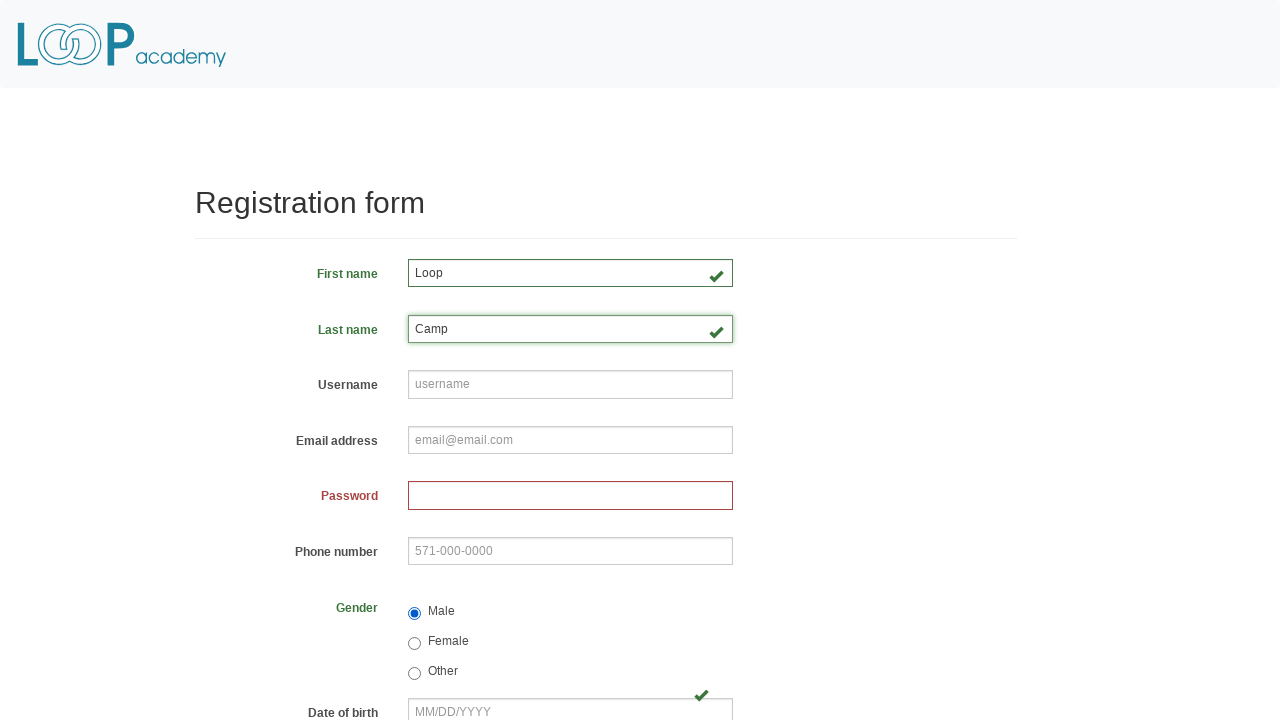

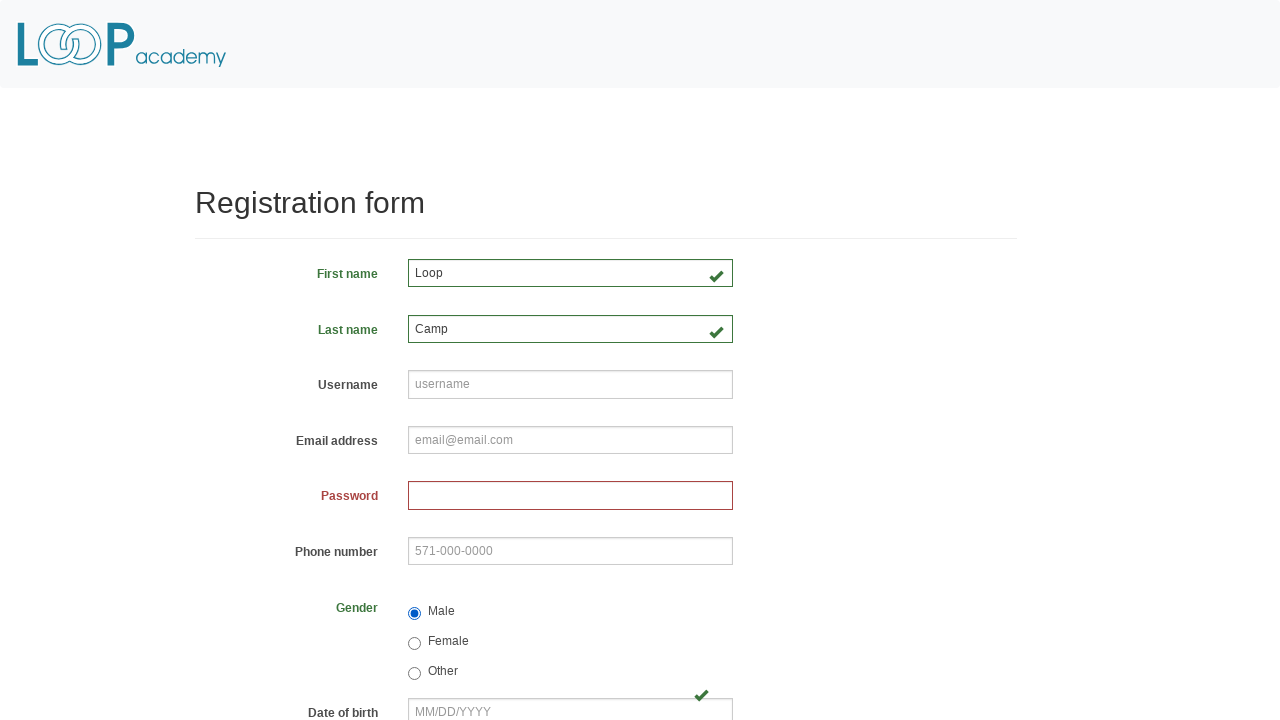